Navigates to Mount Sinai hospital website and locates the "Our Locations" navigation element to retrieve its attribute value

Starting URL: https://www.mountsinai.org/

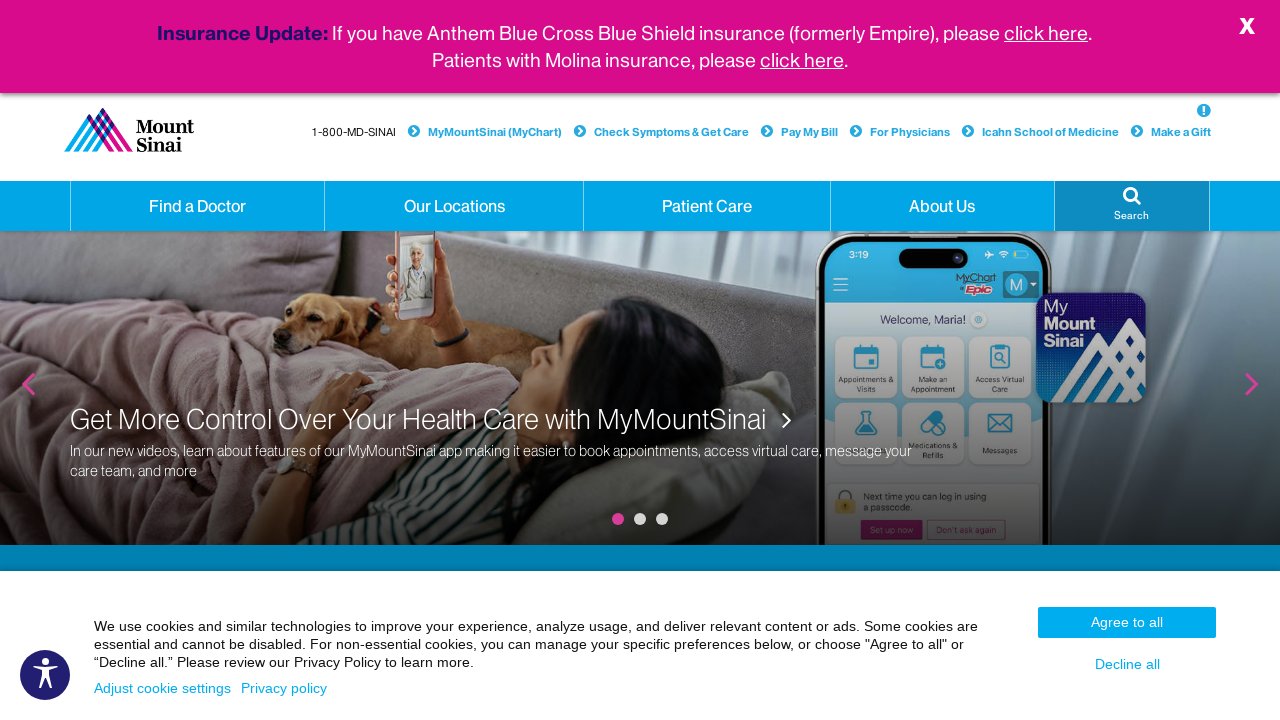

Waited for 'Our Locations' dropdown navigation element to be present in DOM
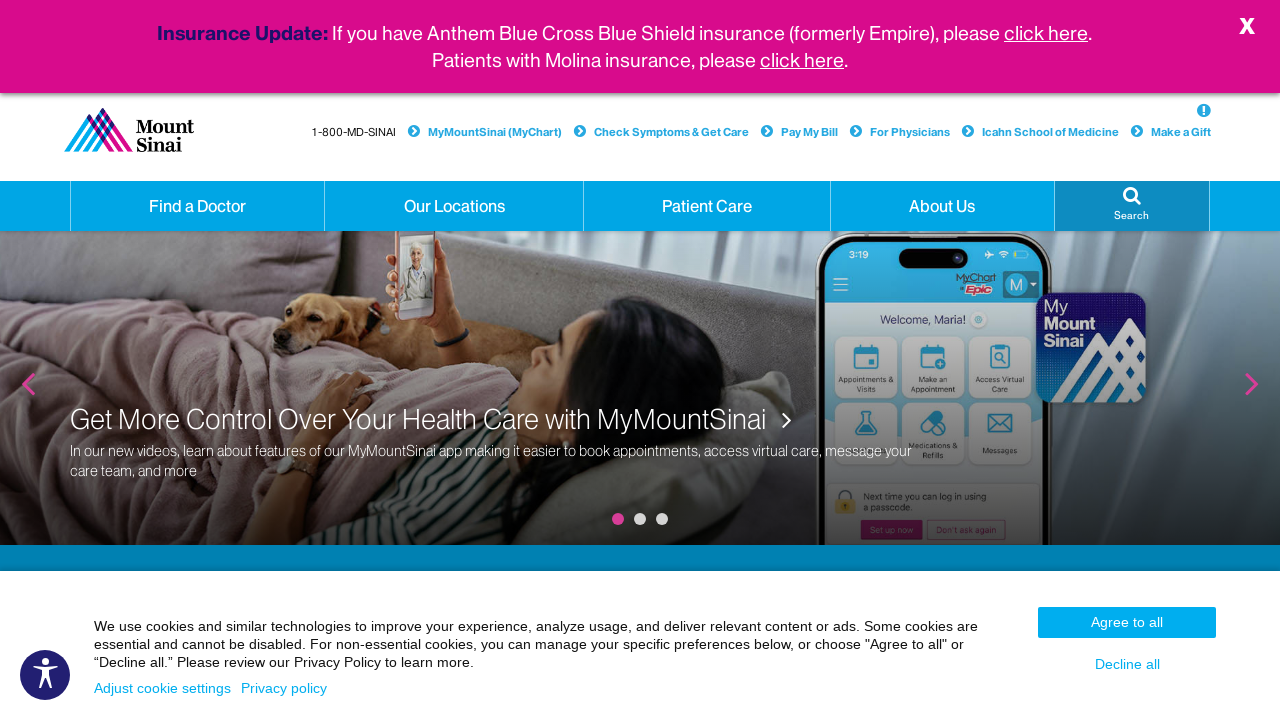

Located the 'Our Locations' link element
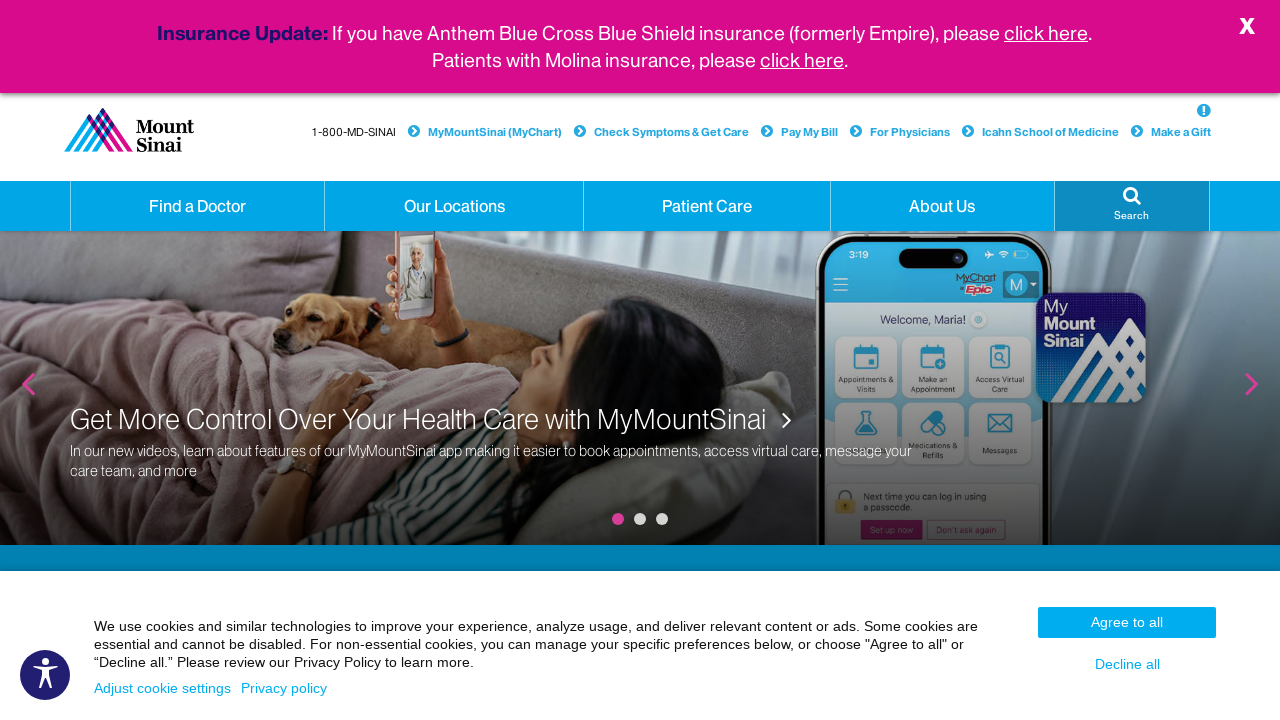

'Our Locations' link is now visible on the page
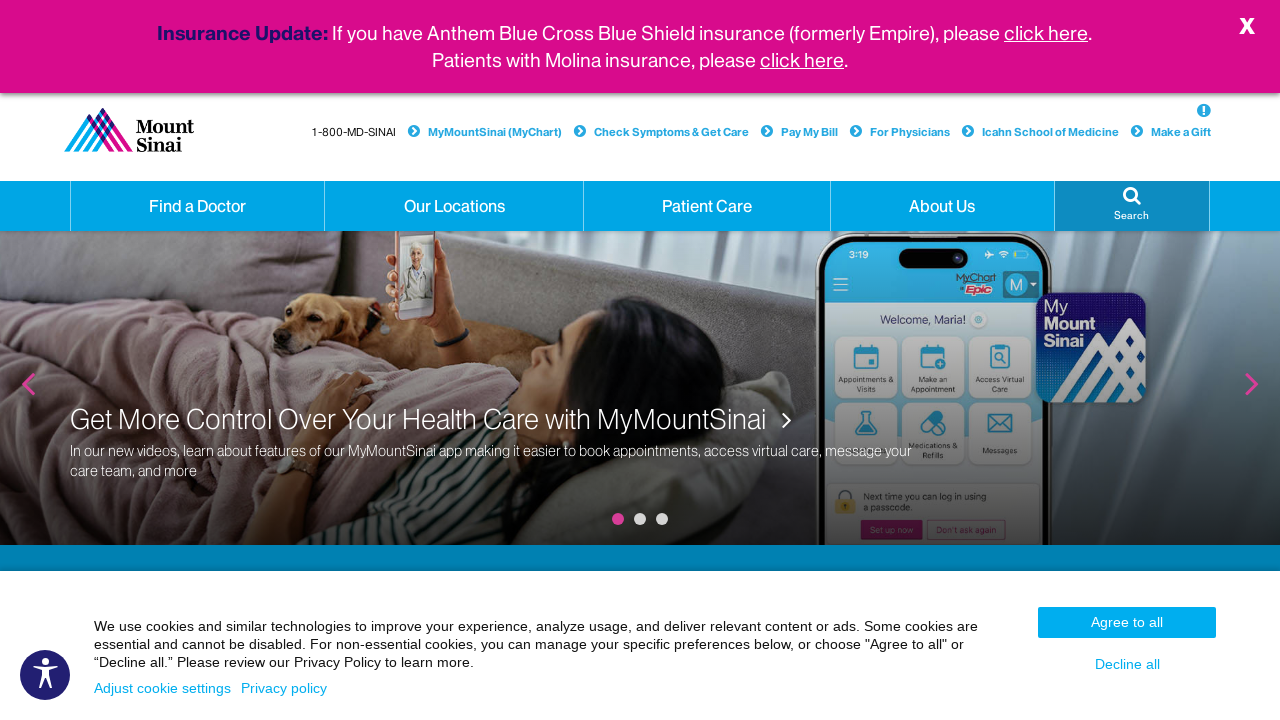

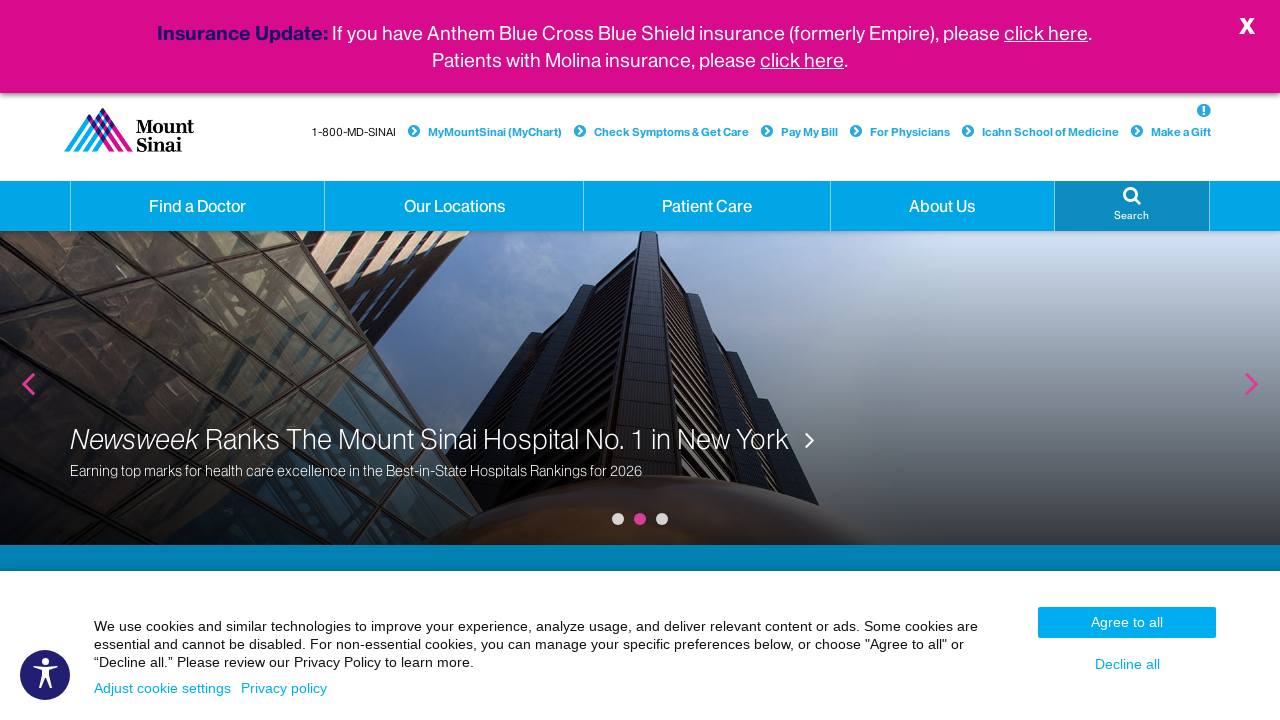